Tests API mocking by intercepting calls to the fruit API and returning mock data, then verifying the mocked fruit appears on the page

Starting URL: https://demo.playwright.dev/api-mocking

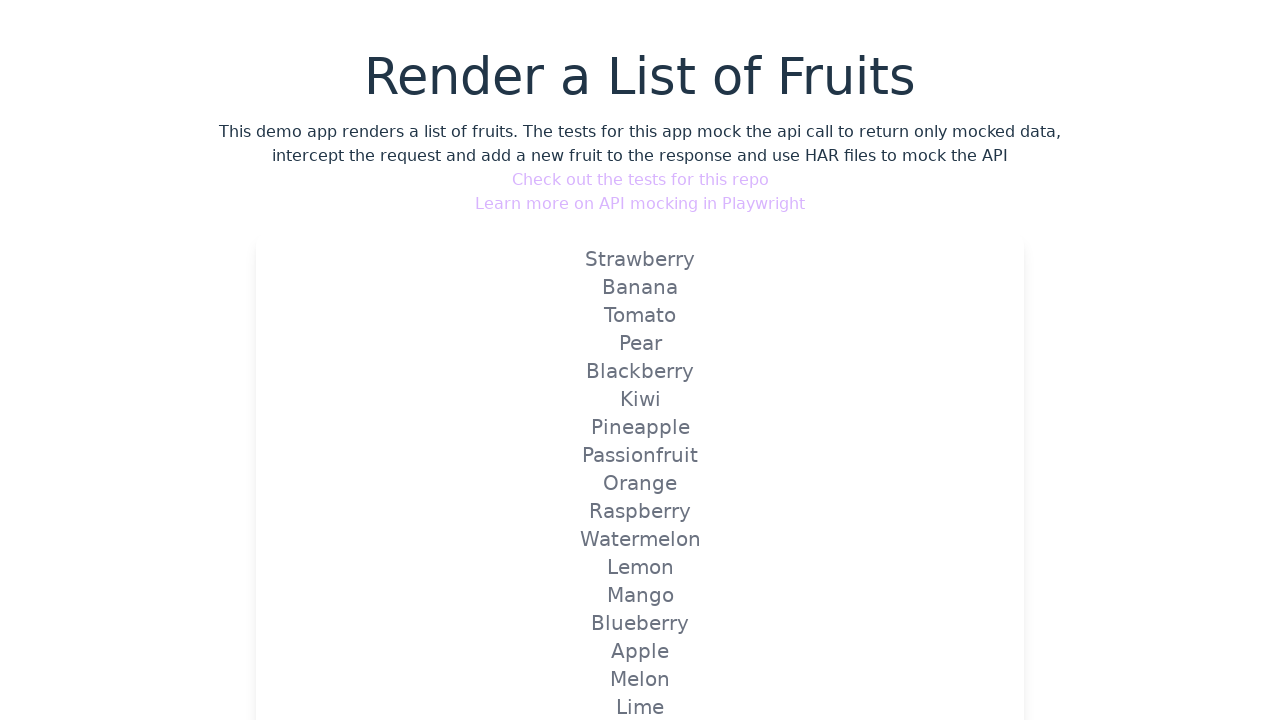

Set up route to mock fruit API and return Strawberry
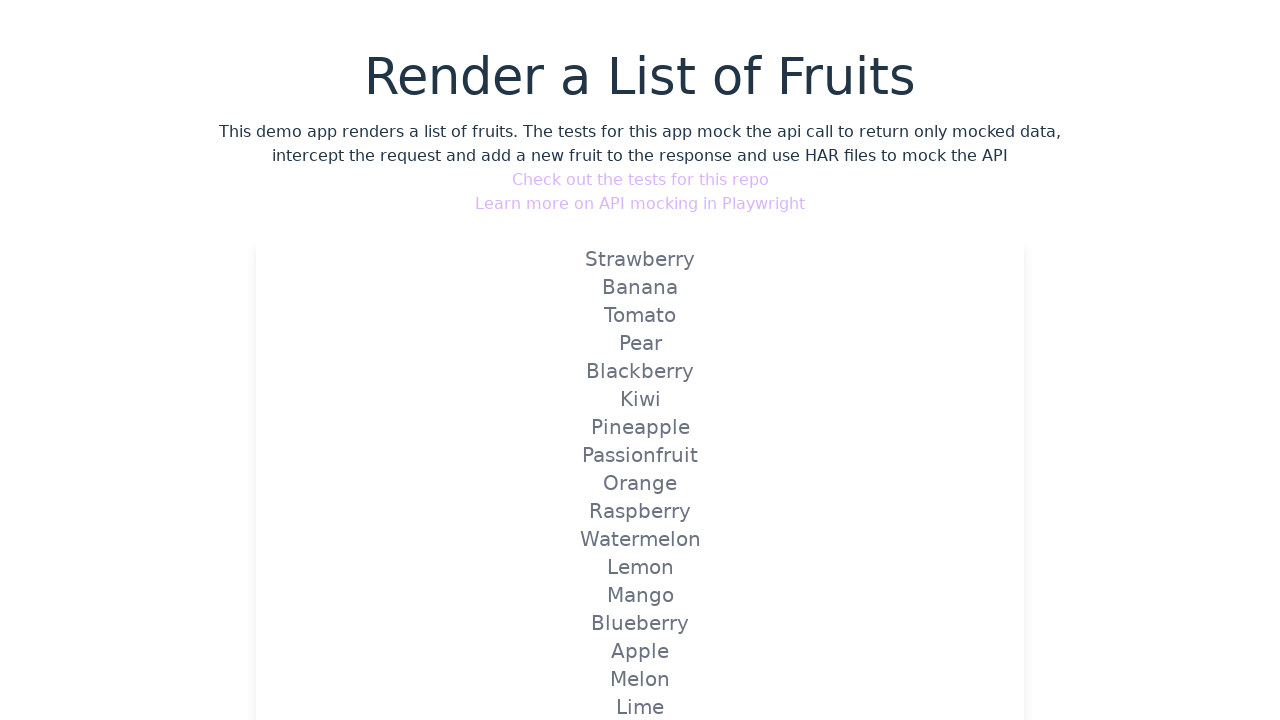

Reloaded page to trigger mocked fruit API route
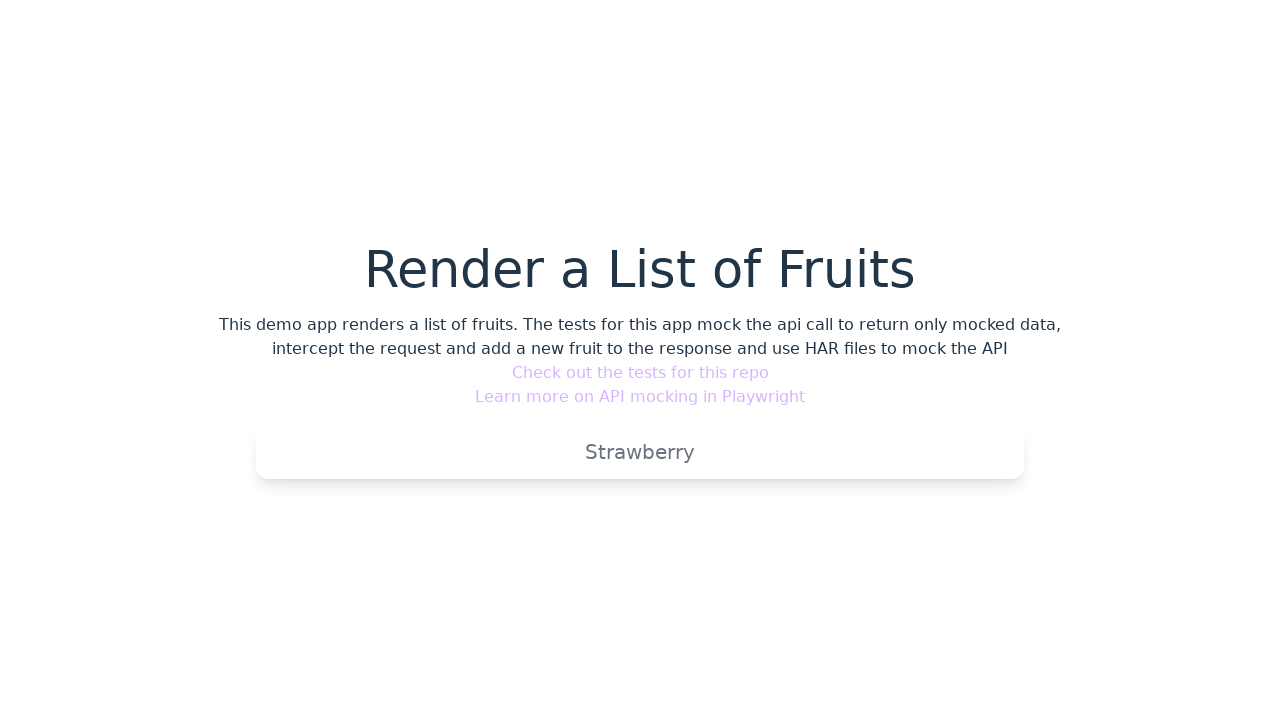

Verified that mocked Strawberry fruit appears on the page
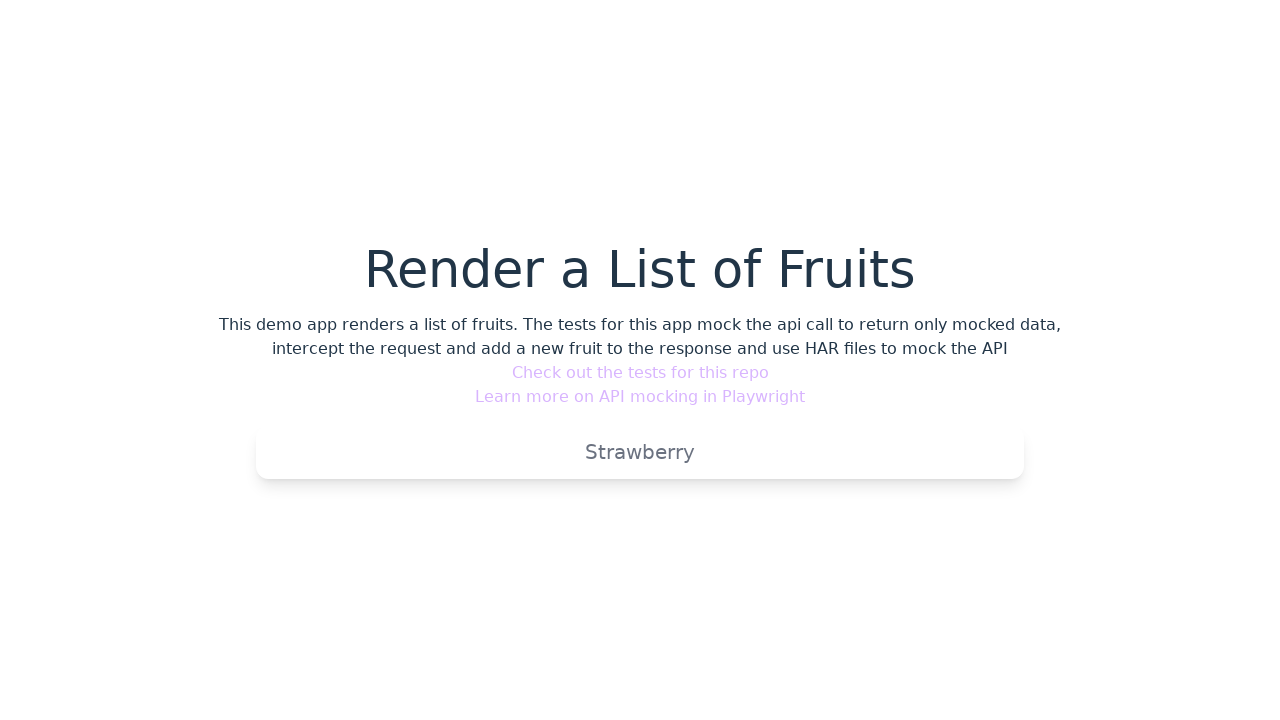

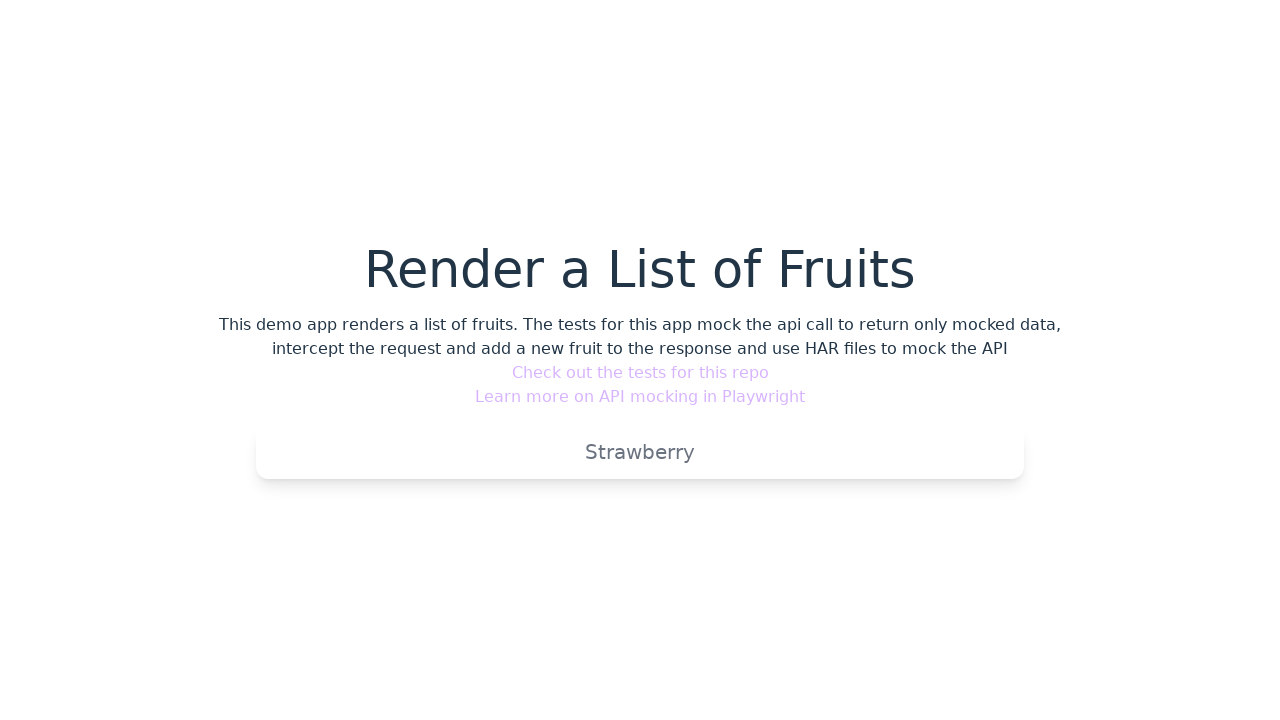